Navigates to Walla news website and verifies the page loads successfully

Starting URL: http://www.walla.co.il

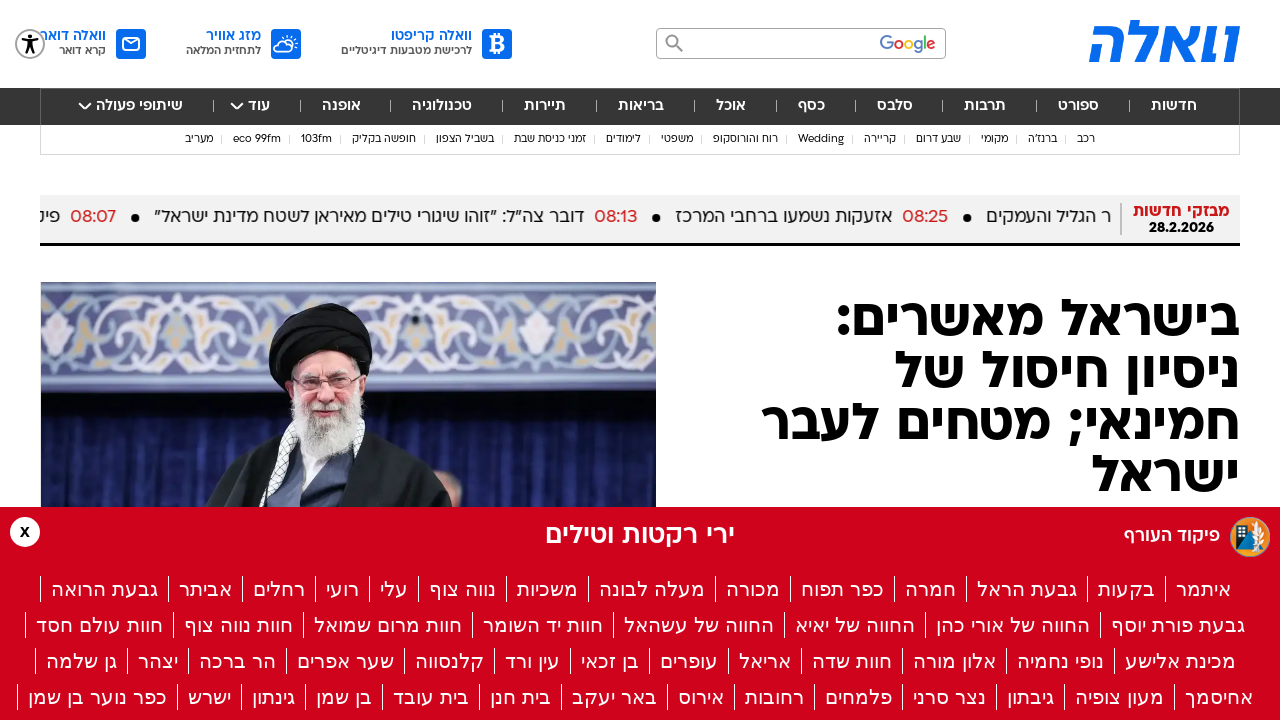

Waited for page DOM content to load
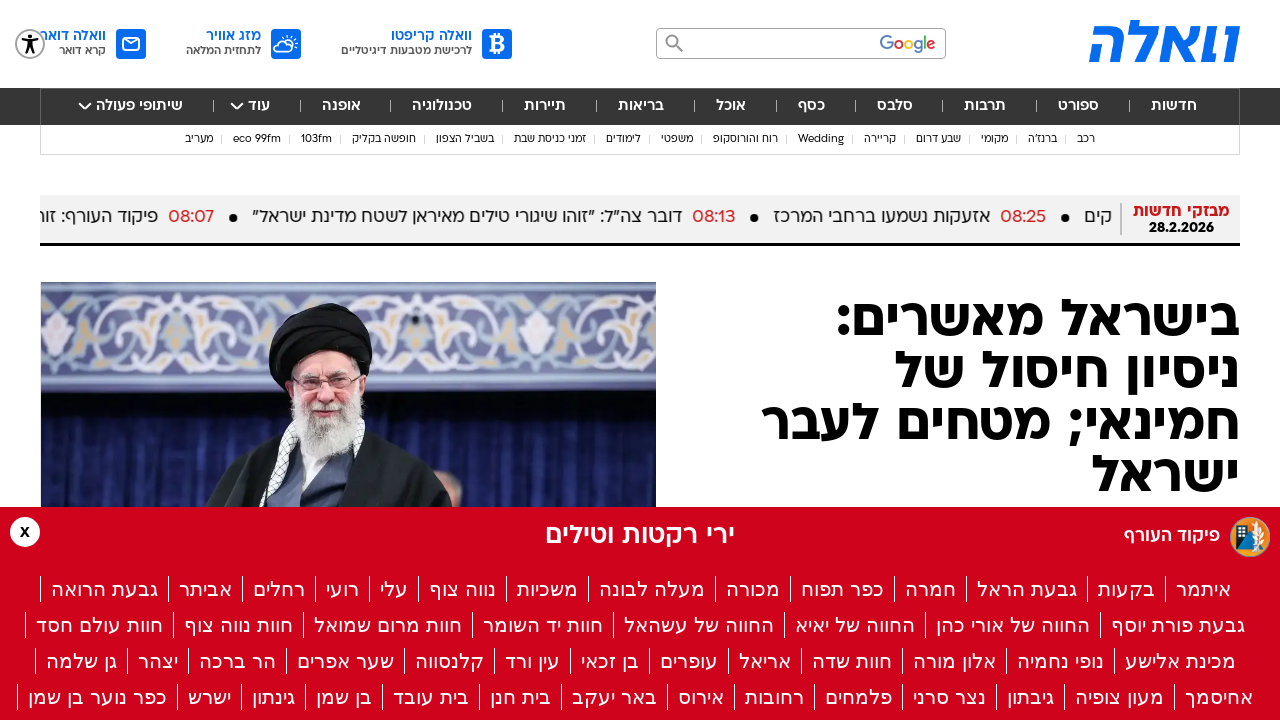

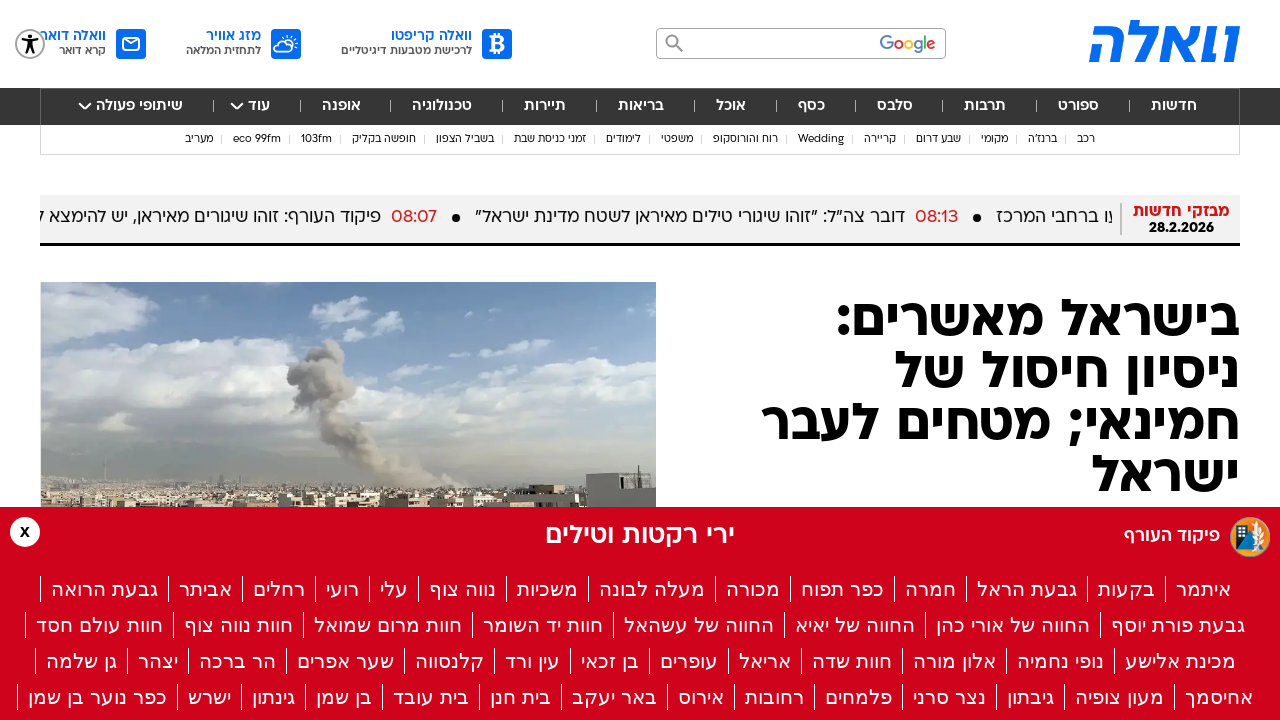